Demonstrates switching between multiple browser windows by opening QQ and Bing windows via JavaScript, then switching to the window with "腾讯" (Tencent) in the title.

Starting URL: https://www.126.com

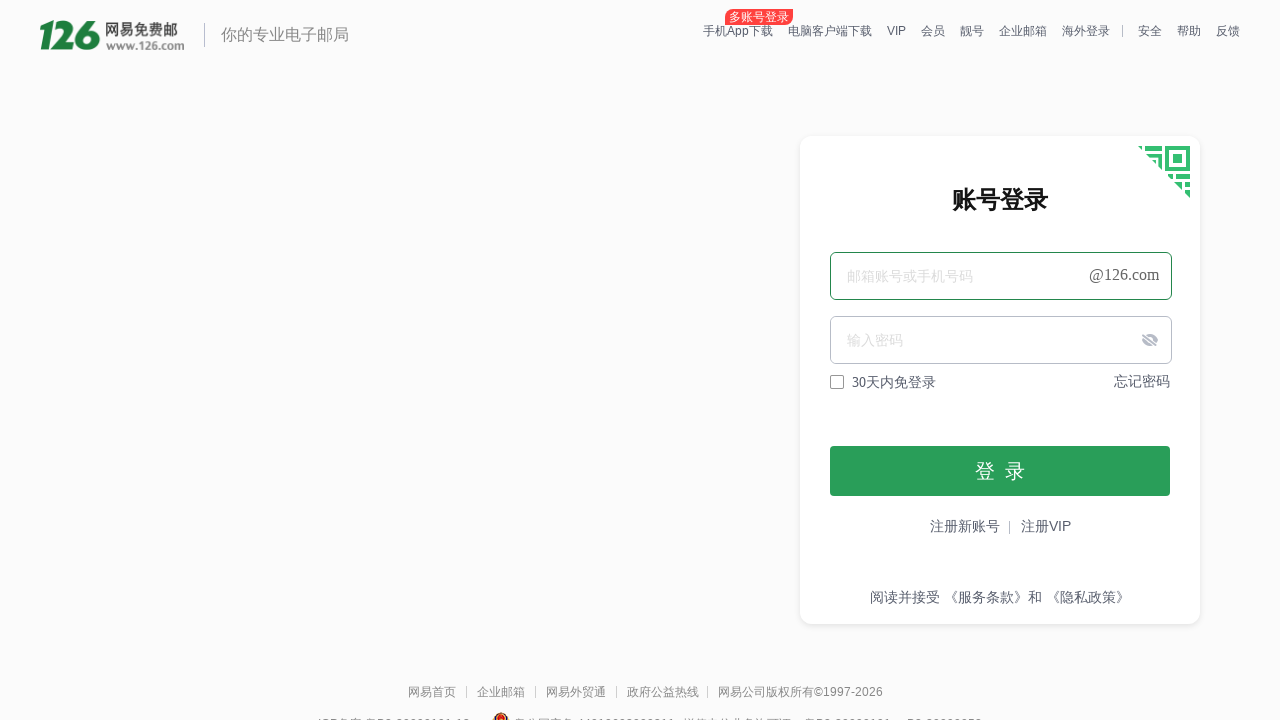

Opened QQ window via JavaScript
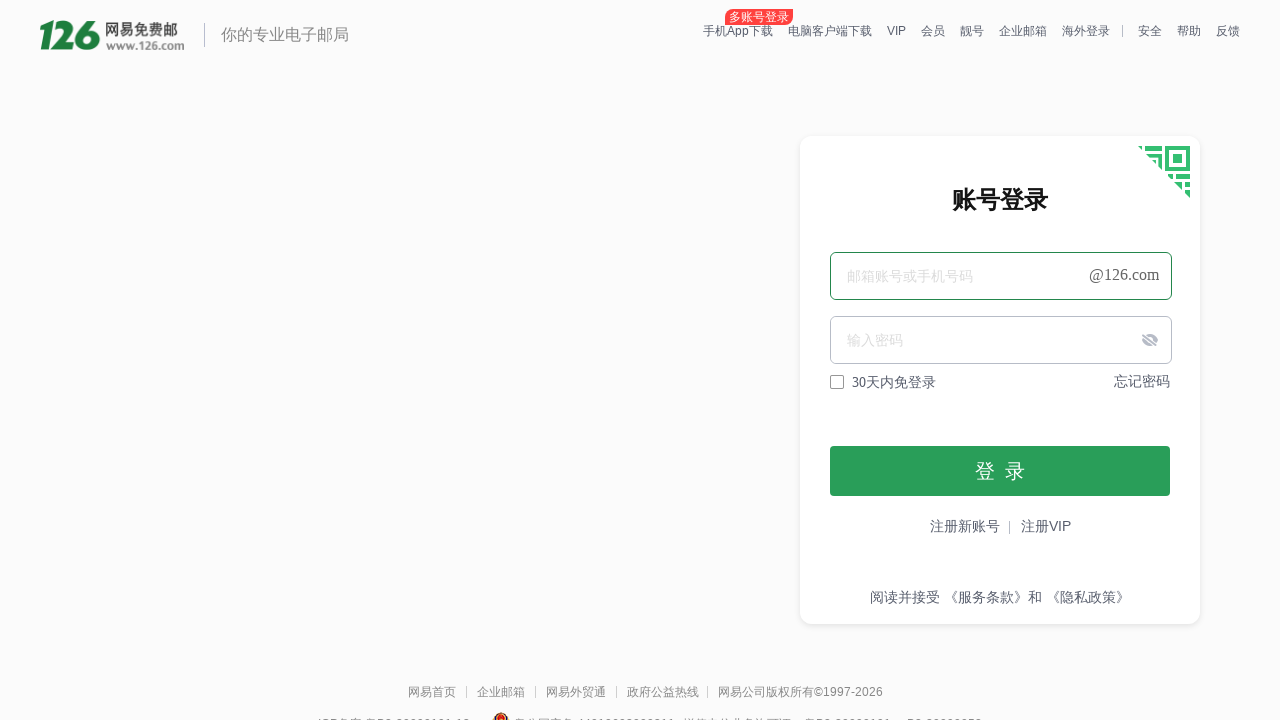

Waited for QQ window to load
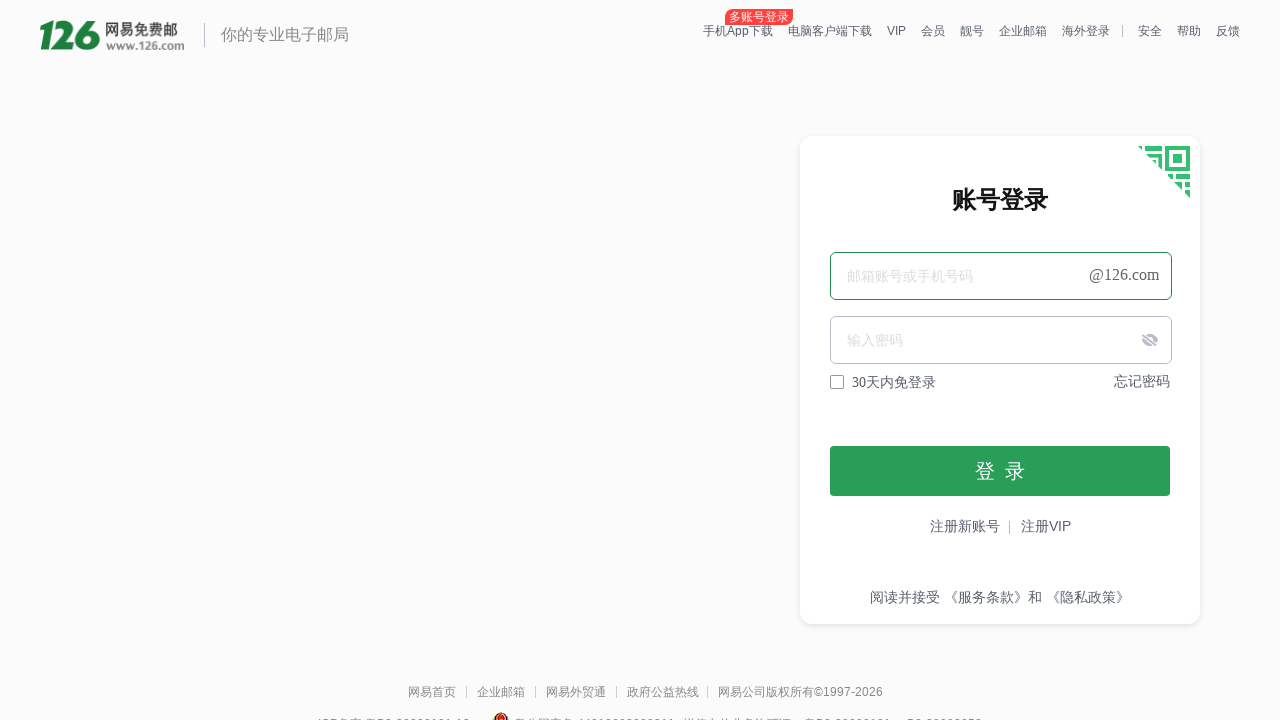

Opened Bing window via JavaScript
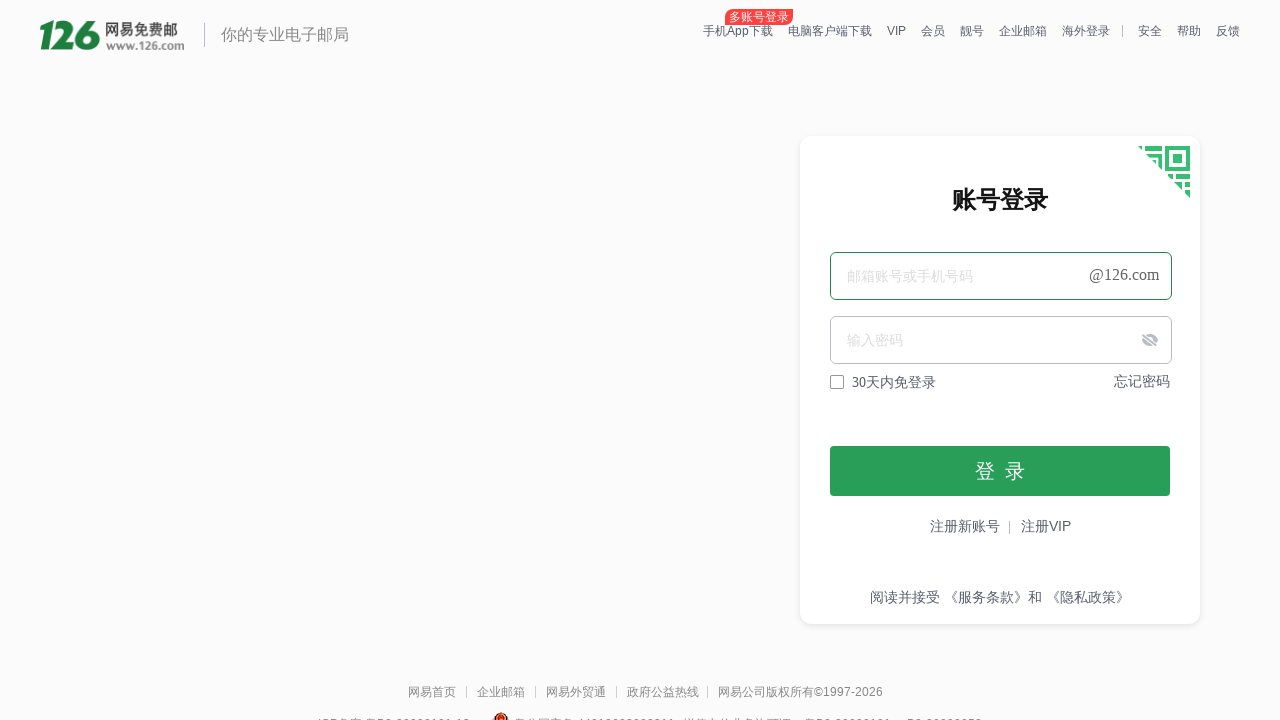

Waited for Bing window to load
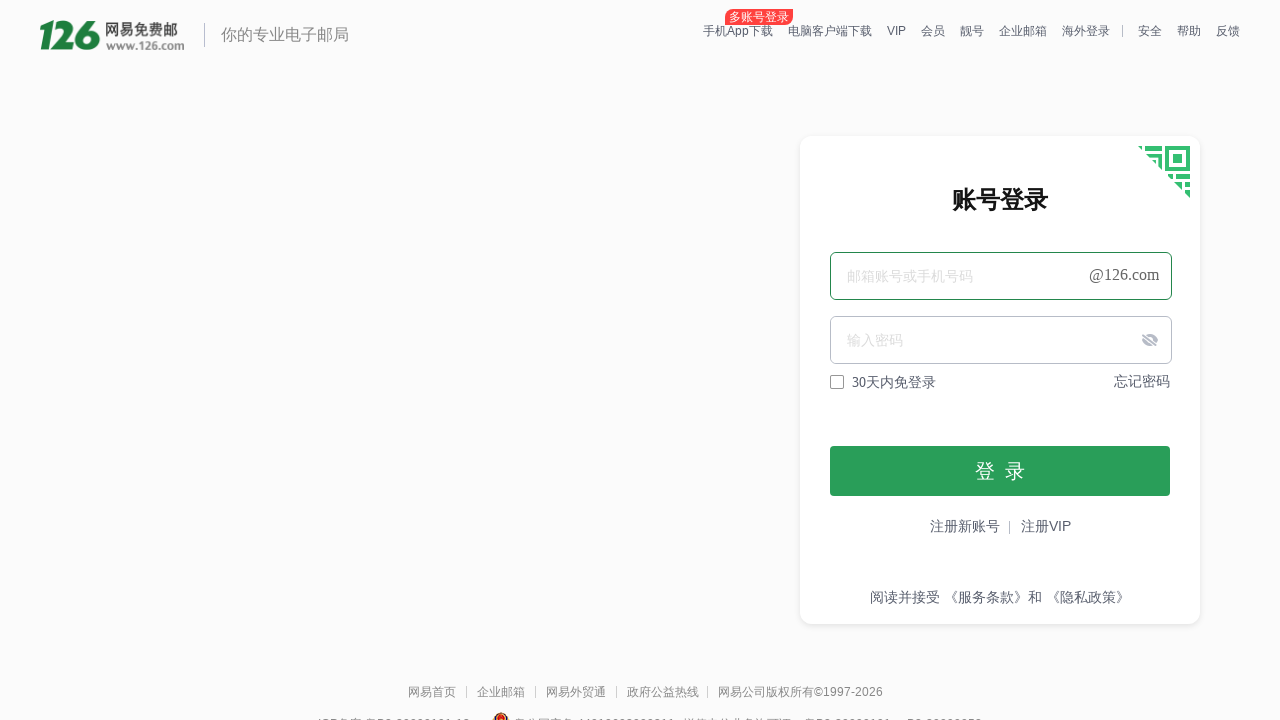

Retrieved all pages in the browser context
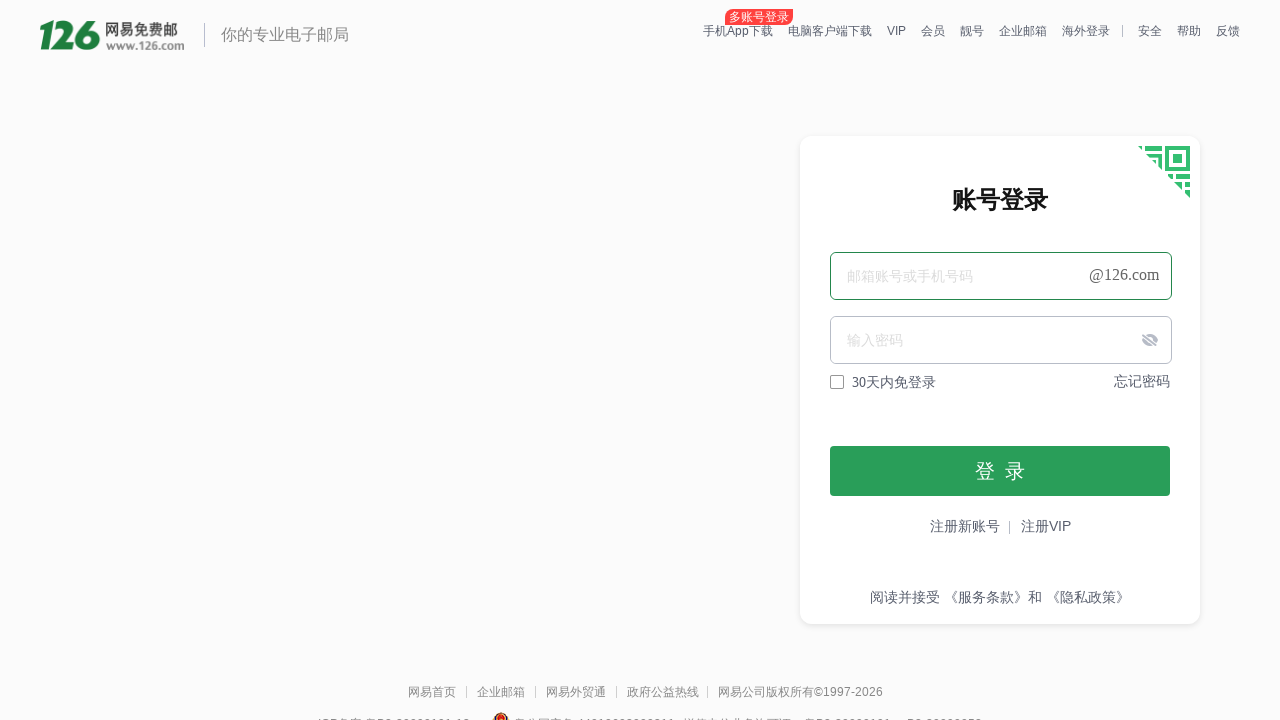

Switched to window with '腾讯' (Tencent) in title
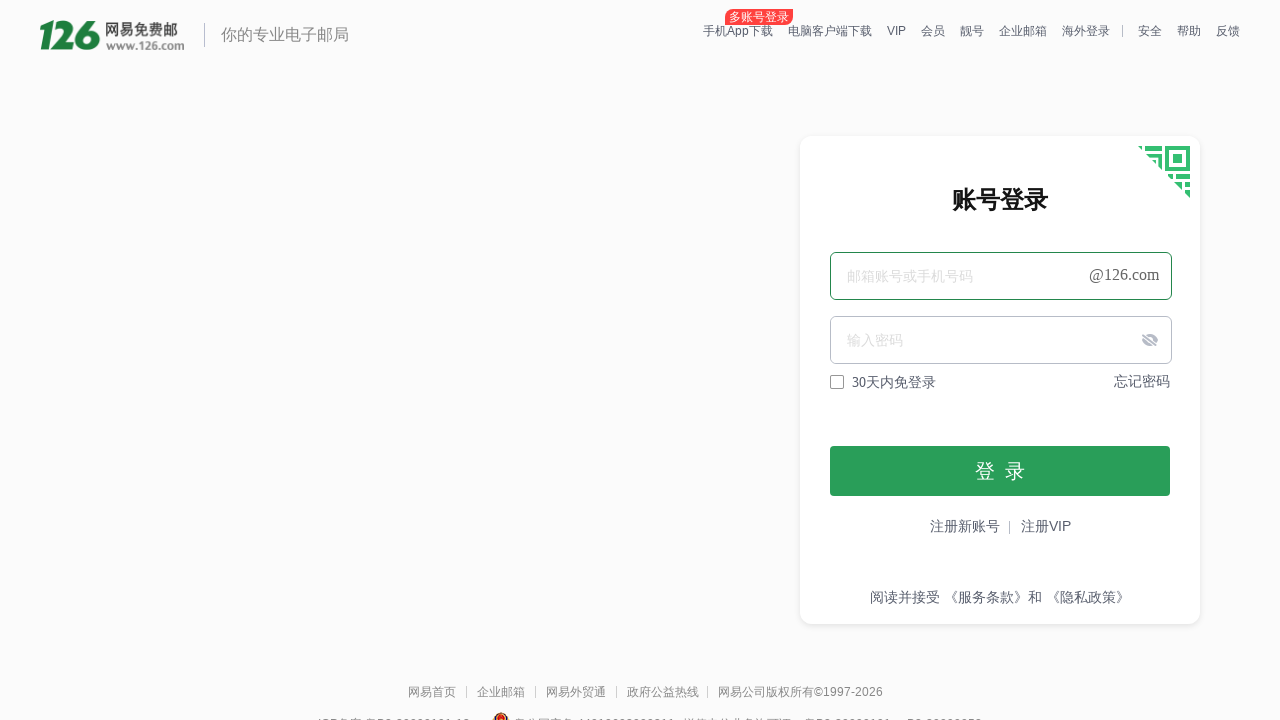

Waited for switched window to come to foreground
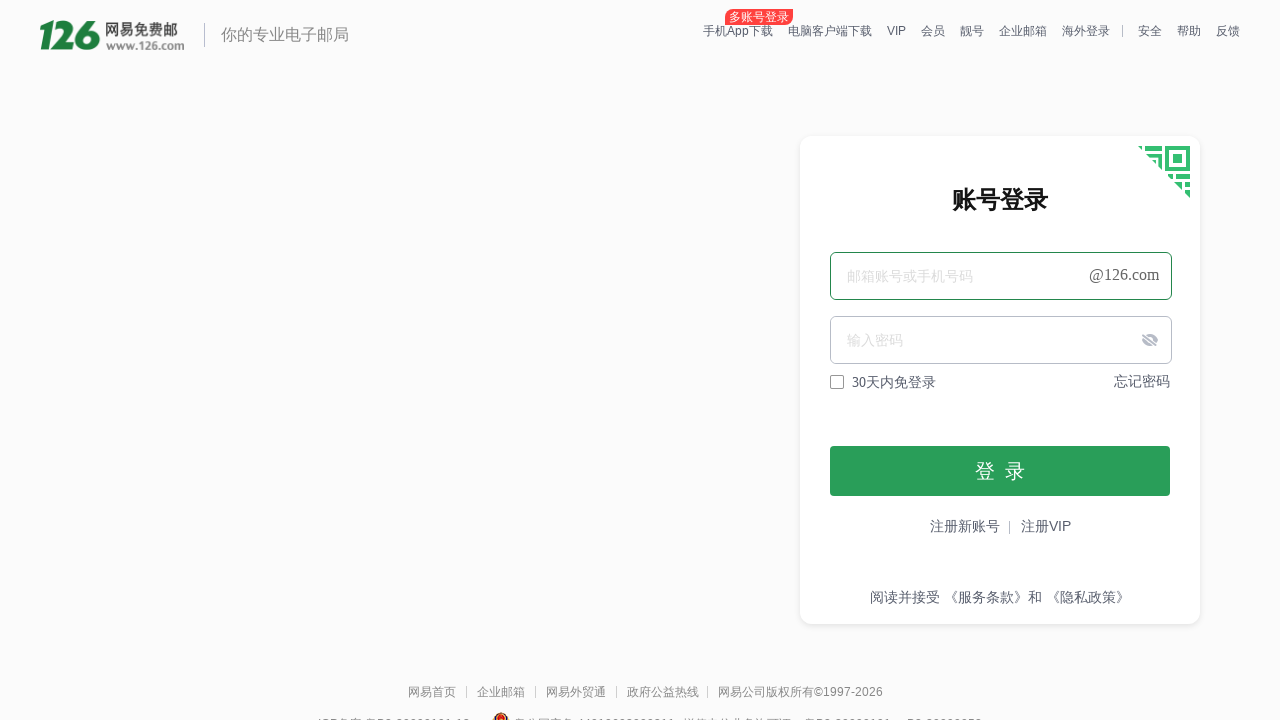

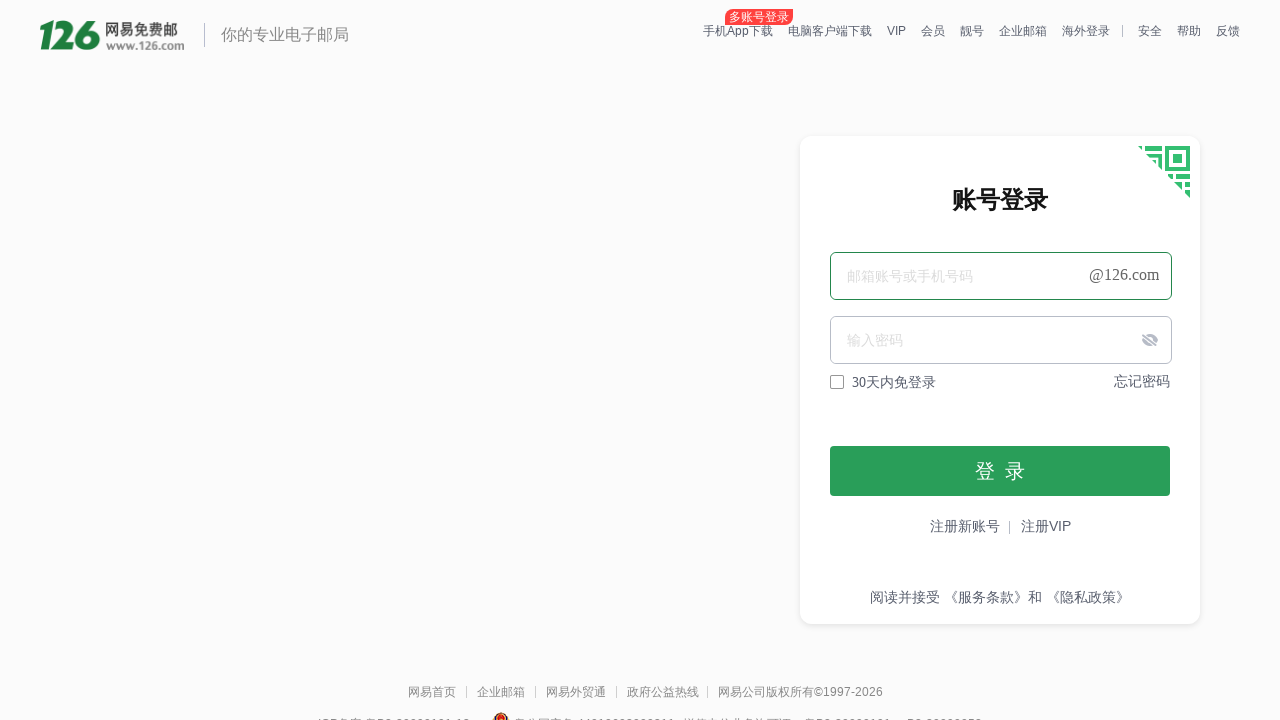